Tests clearing the complete state of all items by checking and unchecking the toggle all checkbox

Starting URL: https://demo.playwright.dev/todomvc

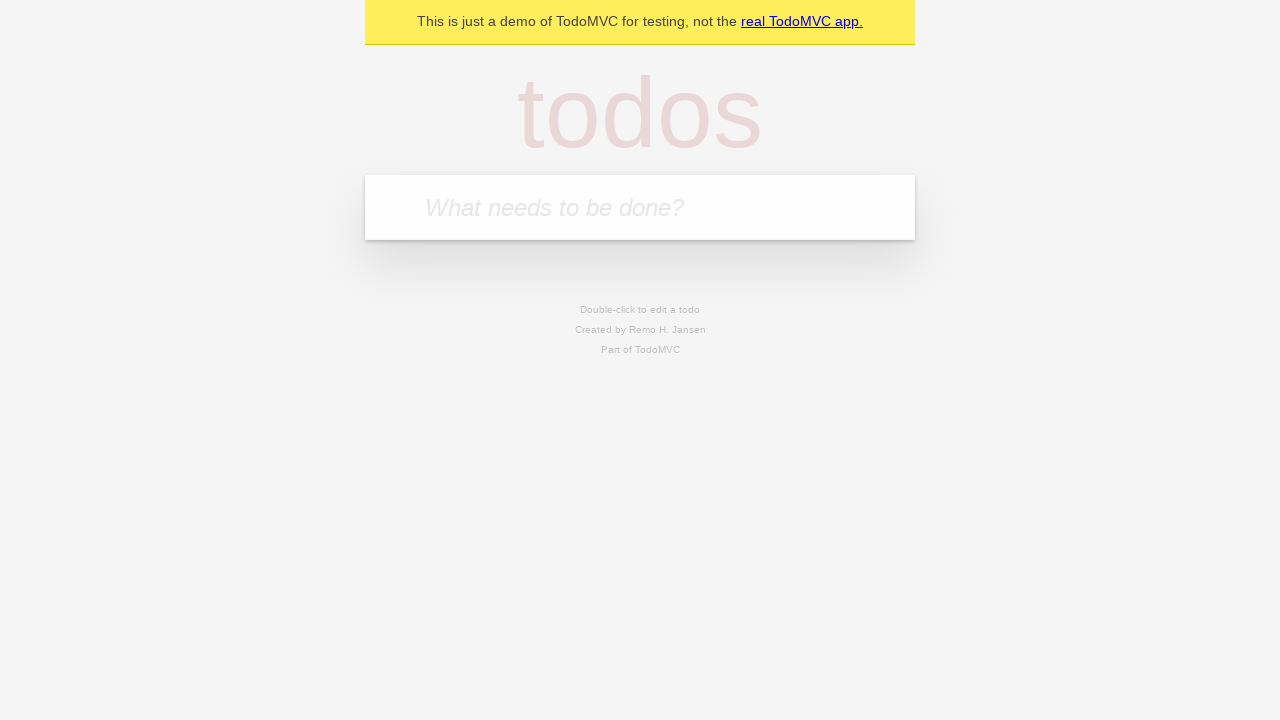

Located the 'What needs to be done?' input field
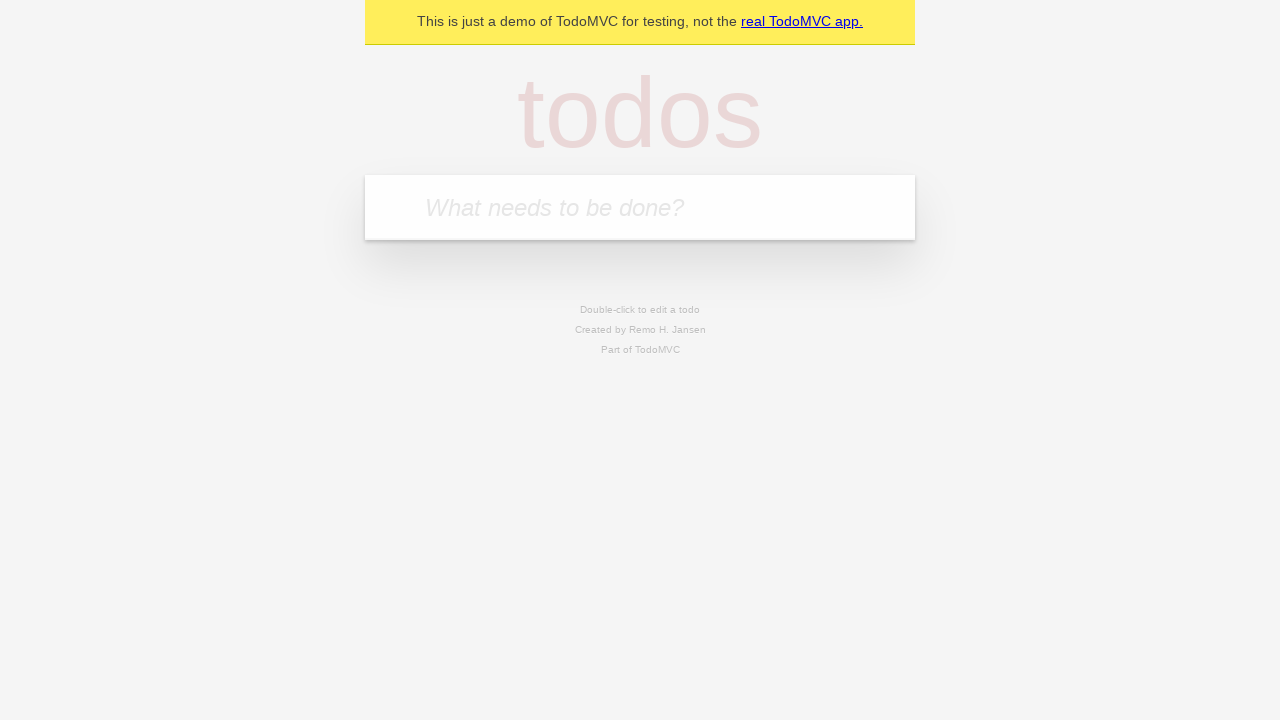

Filled todo input with 'buy some cheese' on internal:attr=[placeholder="What needs to be done?"i]
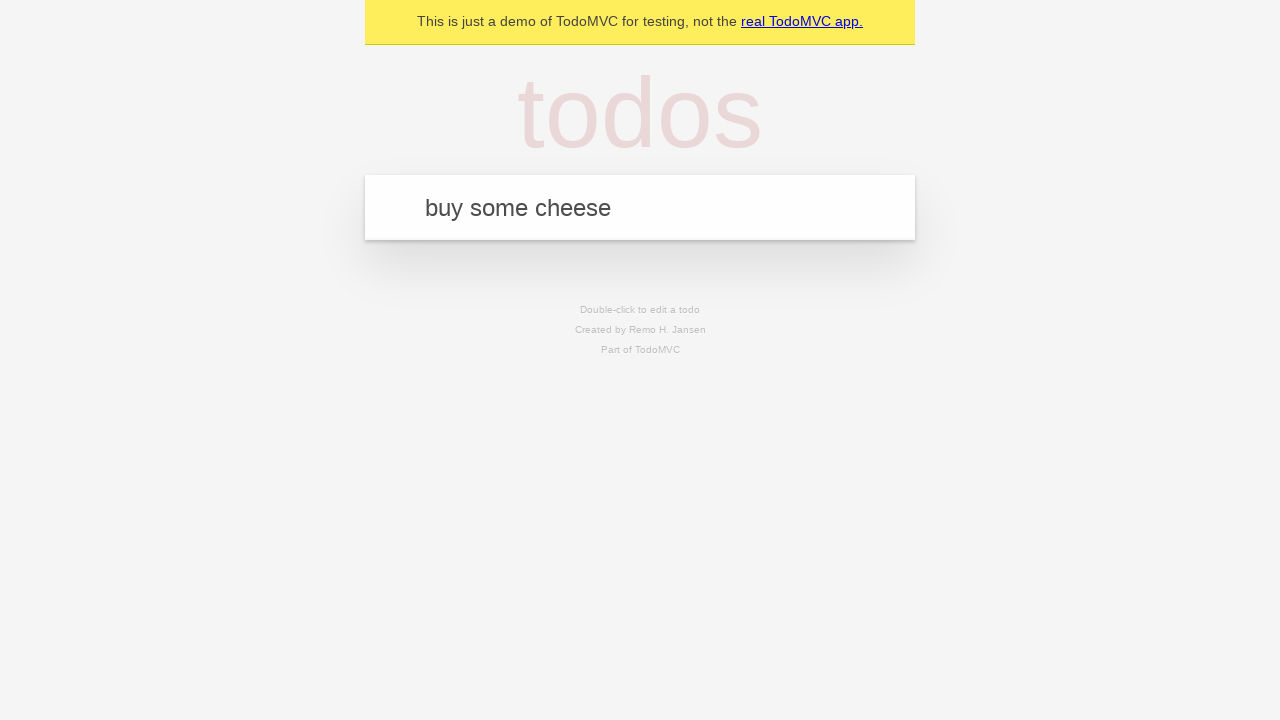

Pressed Enter to create todo 'buy some cheese' on internal:attr=[placeholder="What needs to be done?"i]
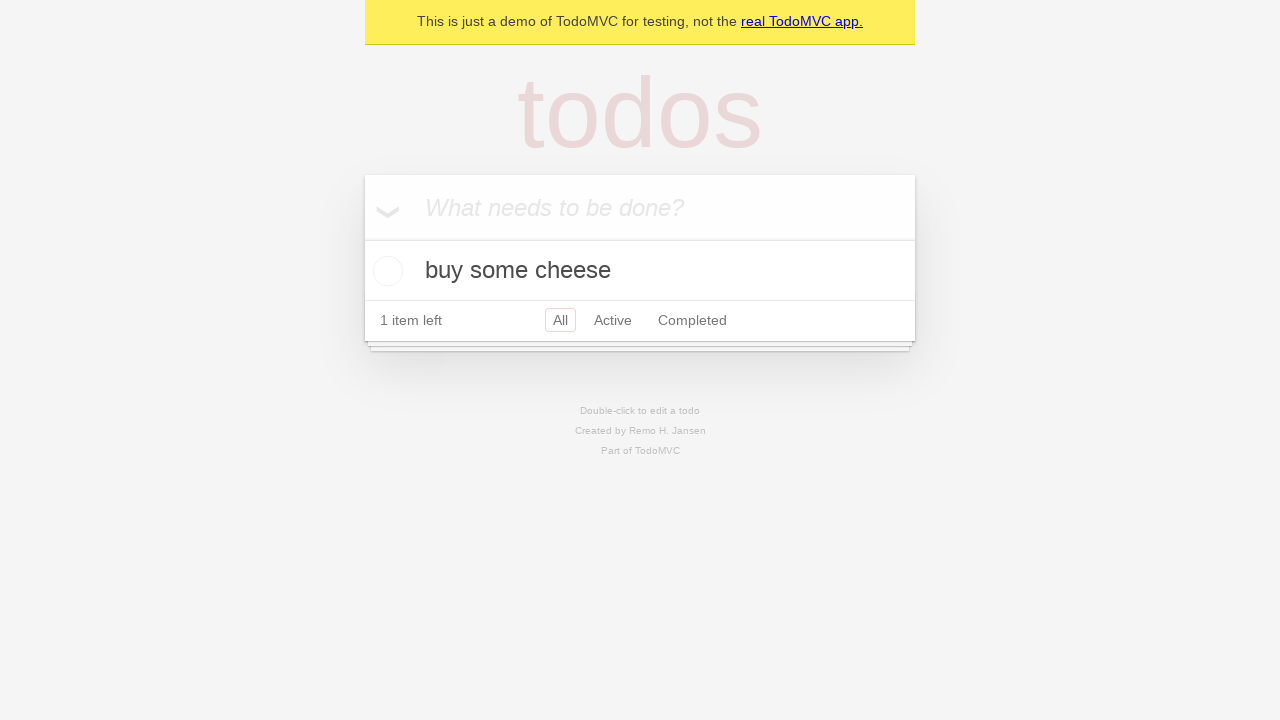

Filled todo input with 'feed the cat' on internal:attr=[placeholder="What needs to be done?"i]
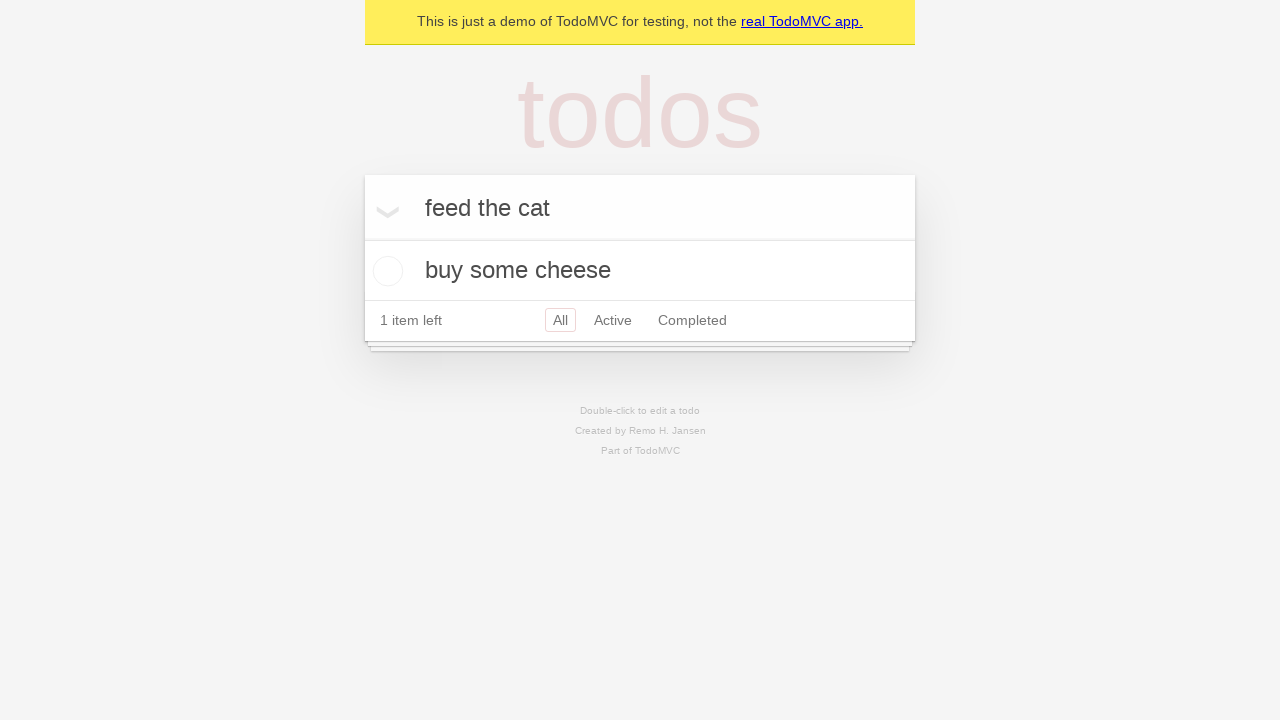

Pressed Enter to create todo 'feed the cat' on internal:attr=[placeholder="What needs to be done?"i]
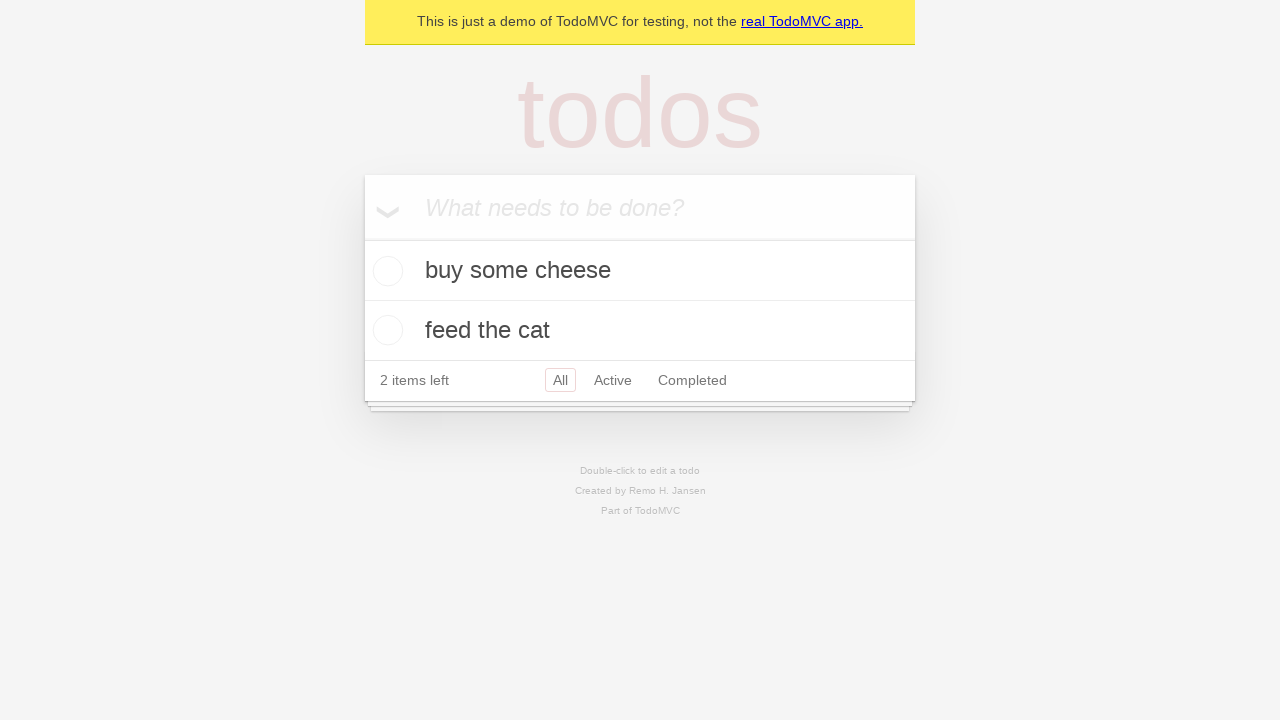

Filled todo input with 'book a doctors appointment' on internal:attr=[placeholder="What needs to be done?"i]
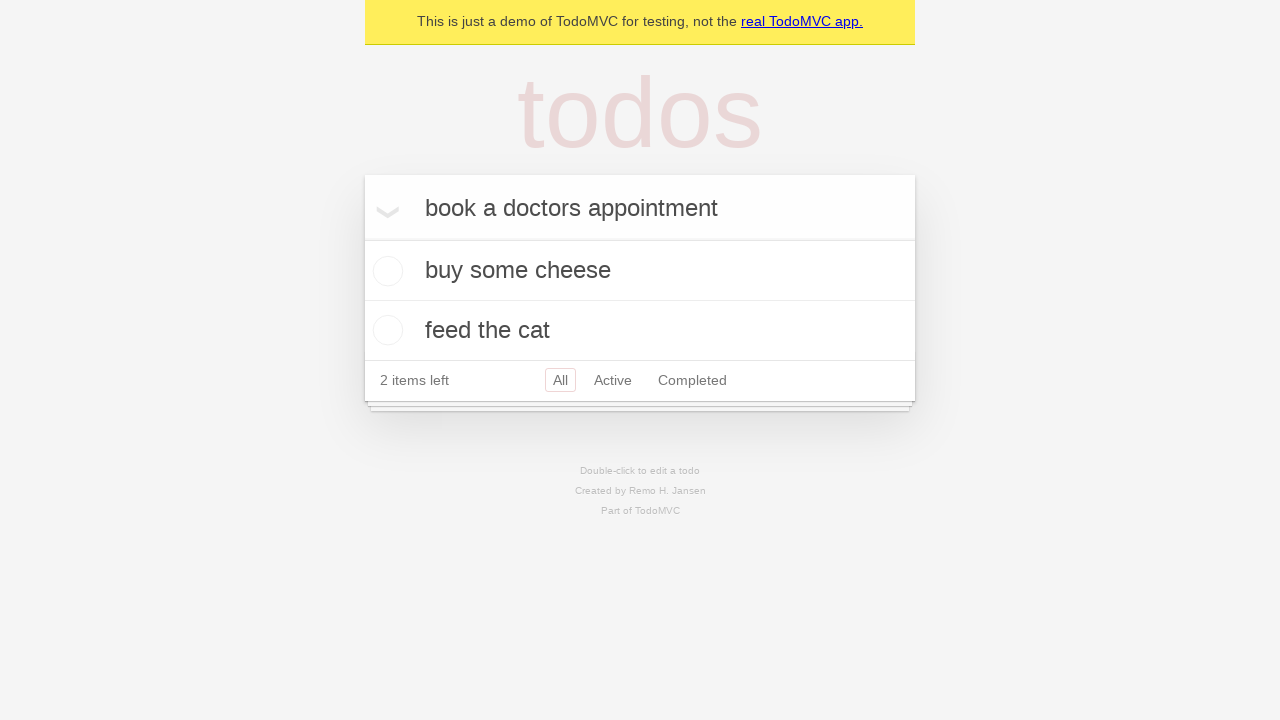

Pressed Enter to create todo 'book a doctors appointment' on internal:attr=[placeholder="What needs to be done?"i]
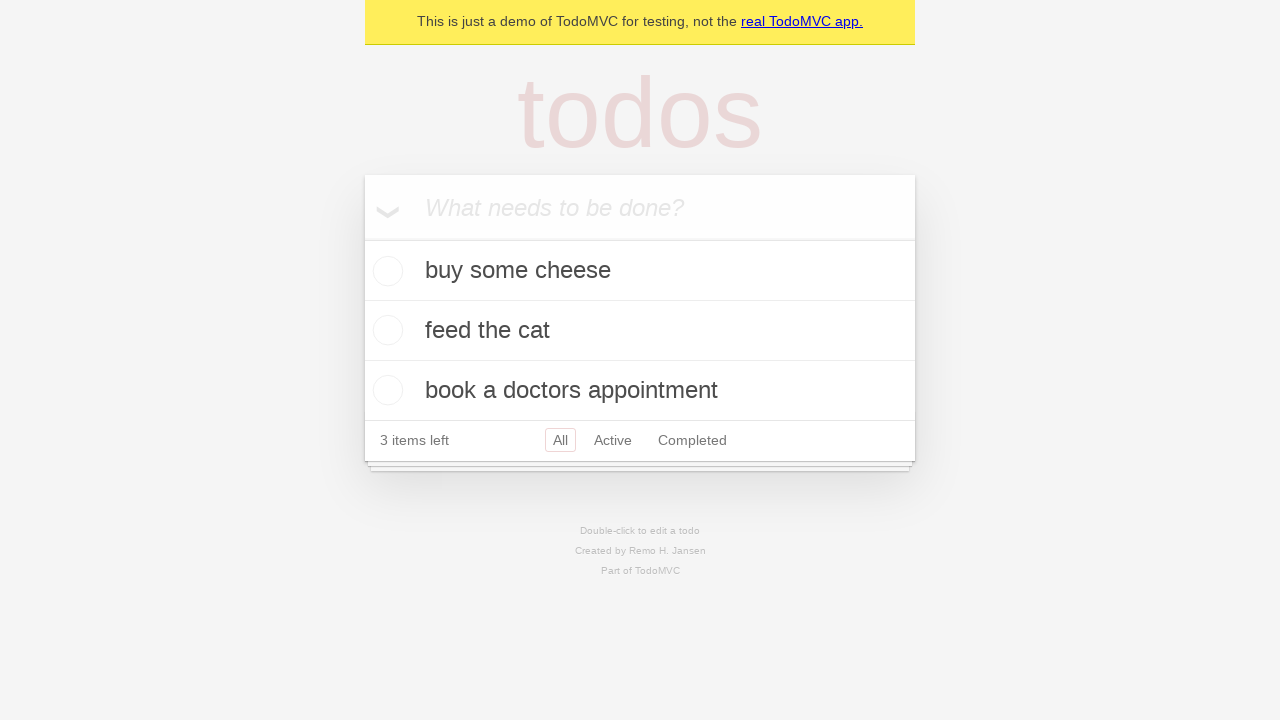

Waited for todo items to be created and visible
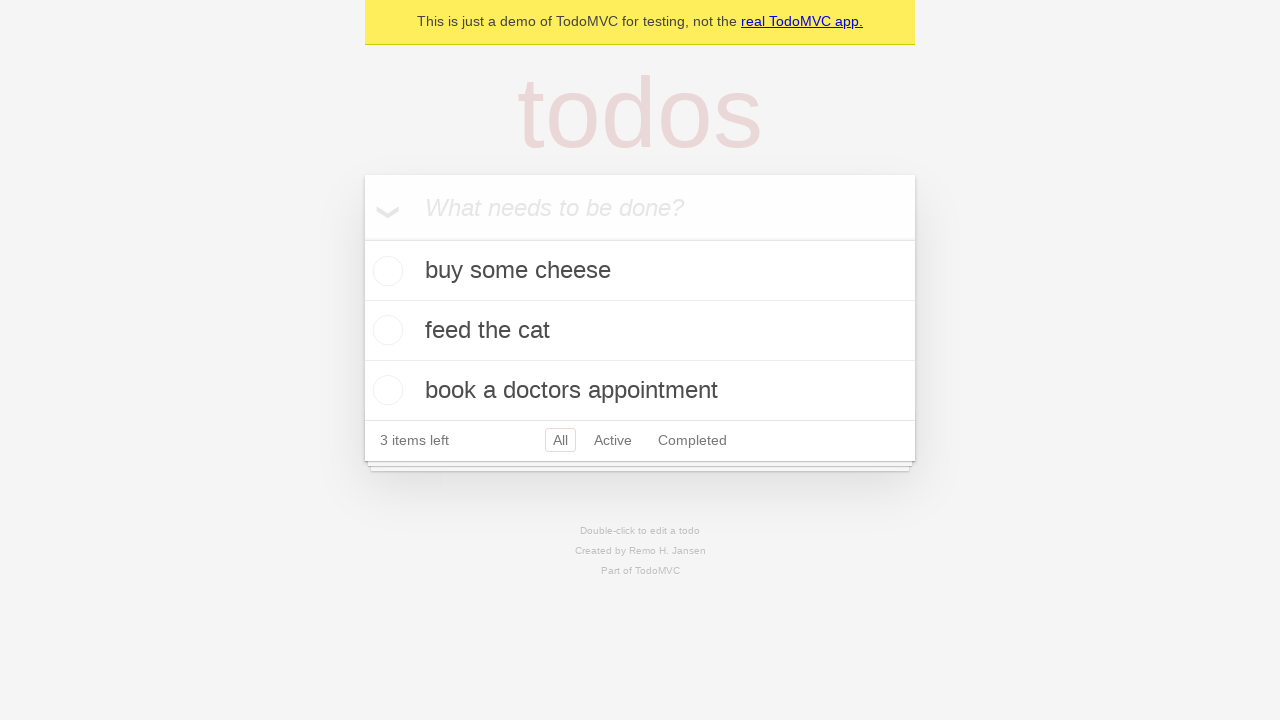

Located the 'Mark all as complete' toggle checkbox
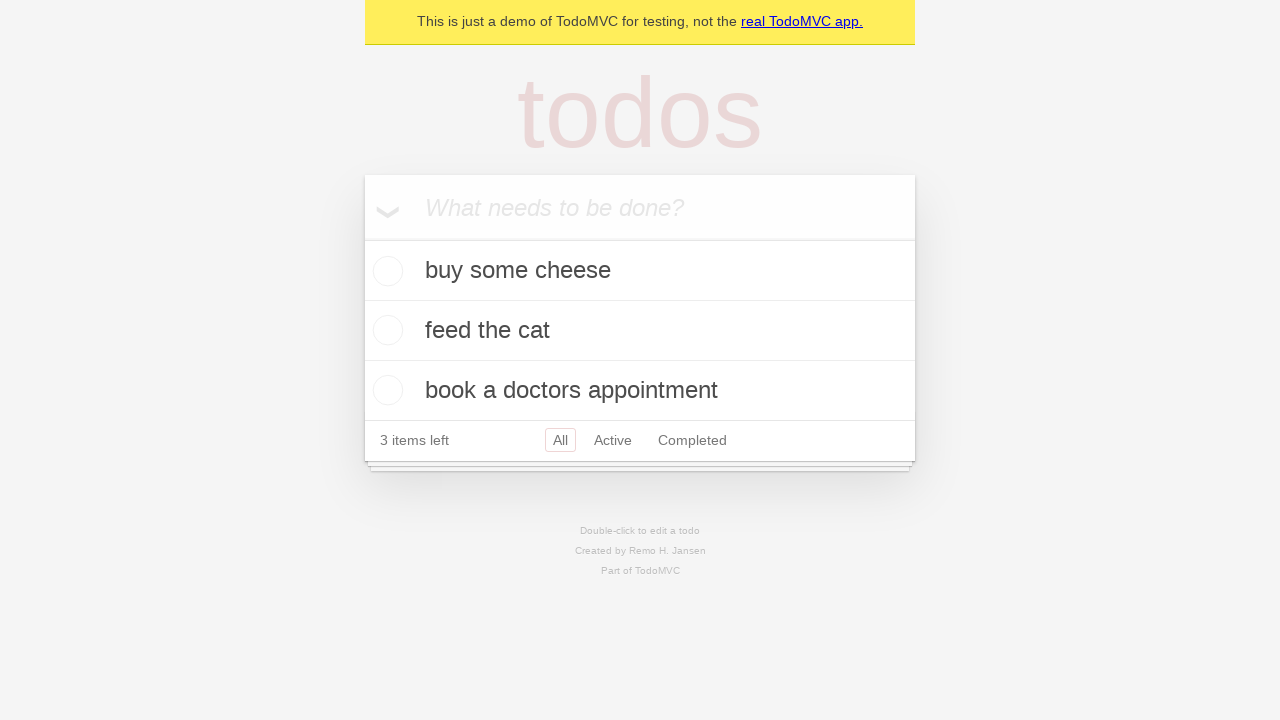

Checked the toggle all checkbox to mark all items as complete at (362, 238) on internal:label="Mark all as complete"i
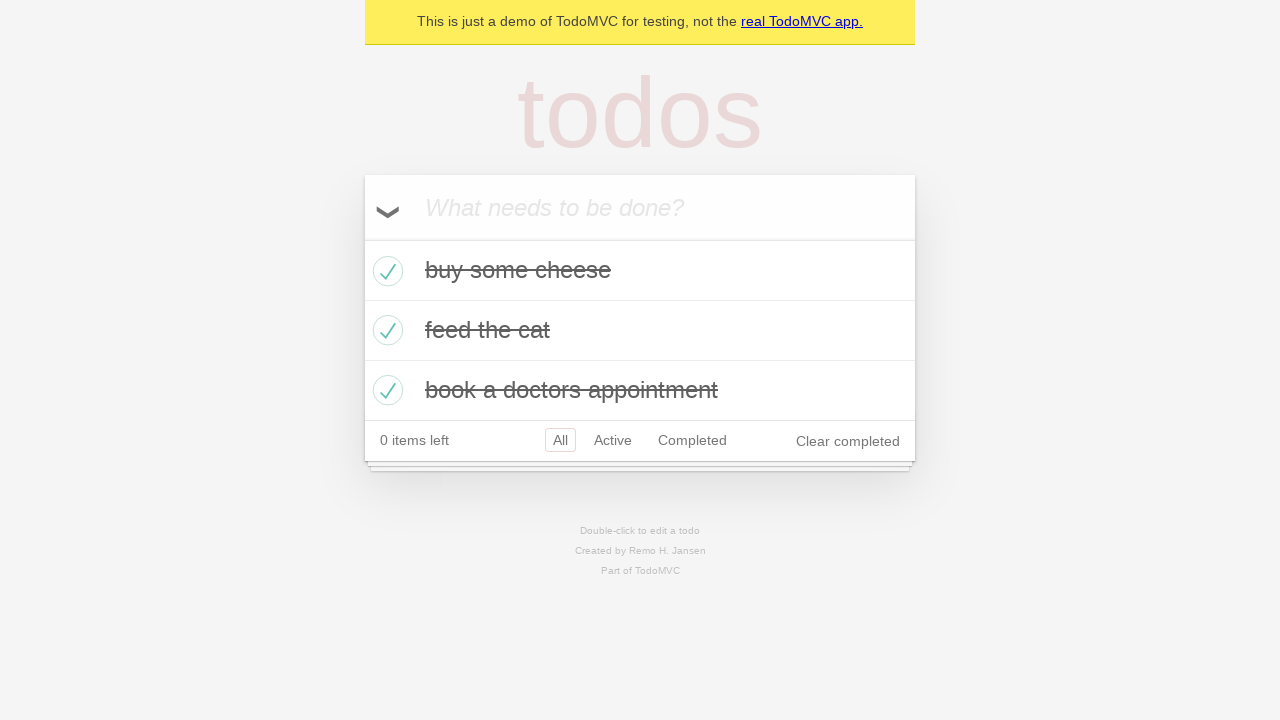

Unchecked the toggle all checkbox to clear the complete state of all items at (362, 238) on internal:label="Mark all as complete"i
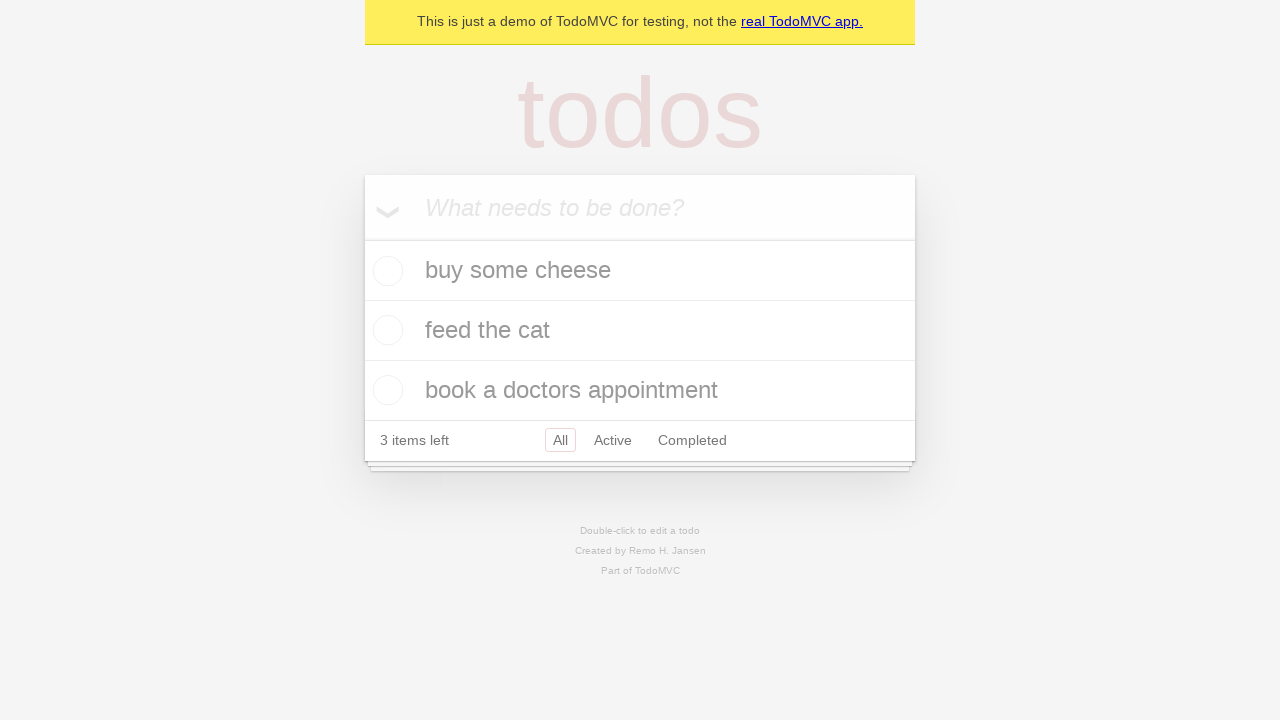

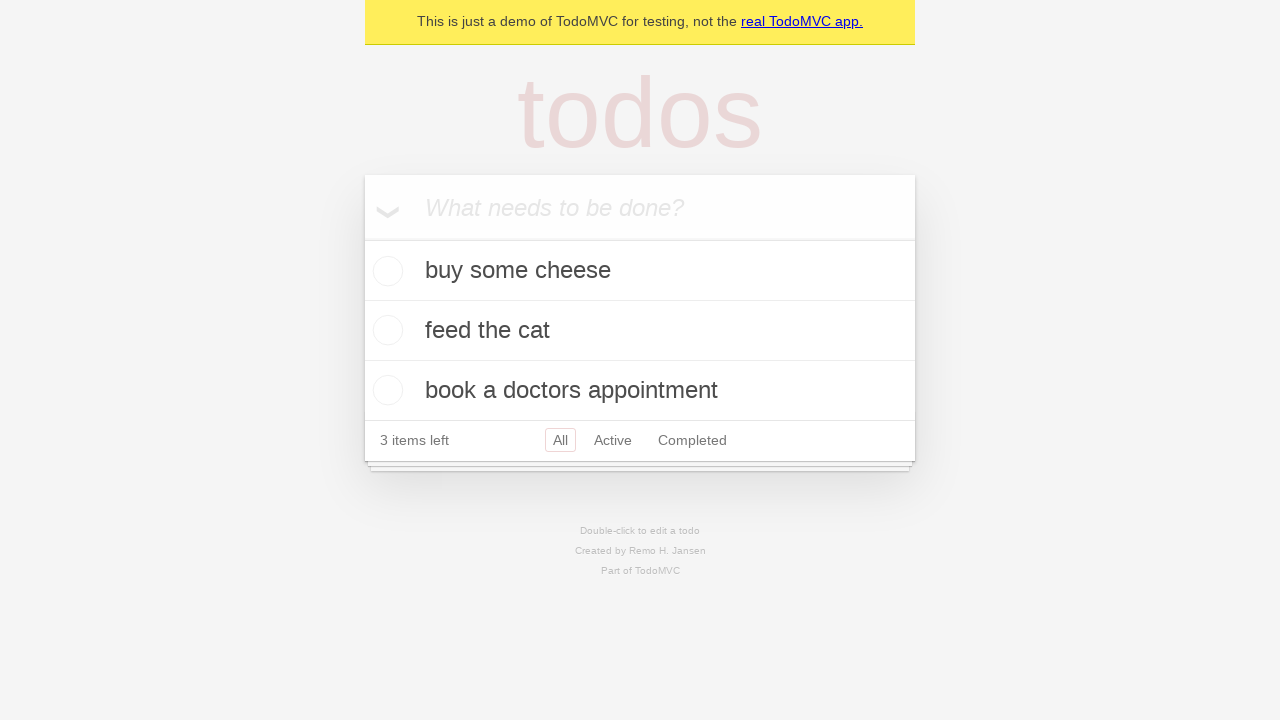